Tests a registration form by filling in required fields (first name, last name, email) and submitting the form

Starting URL: https://suninjuly.github.io/registration1.html

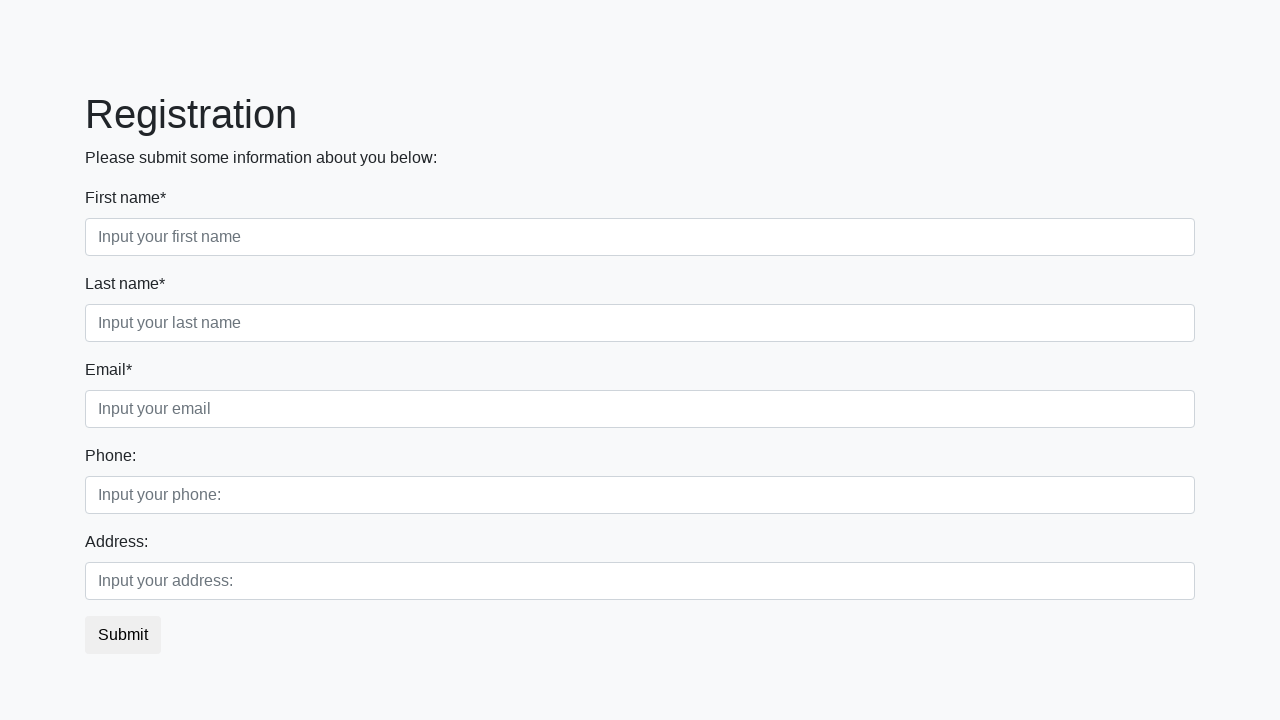

Navigated to registration form page
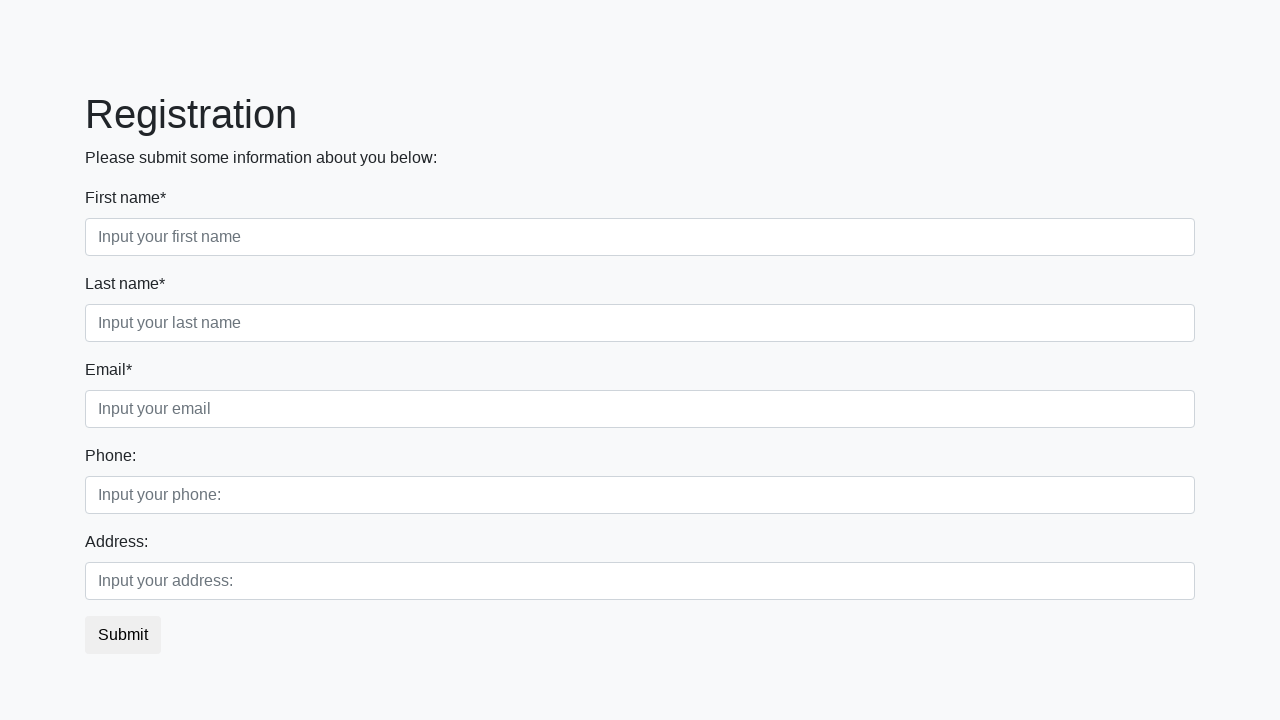

Located all required input fields
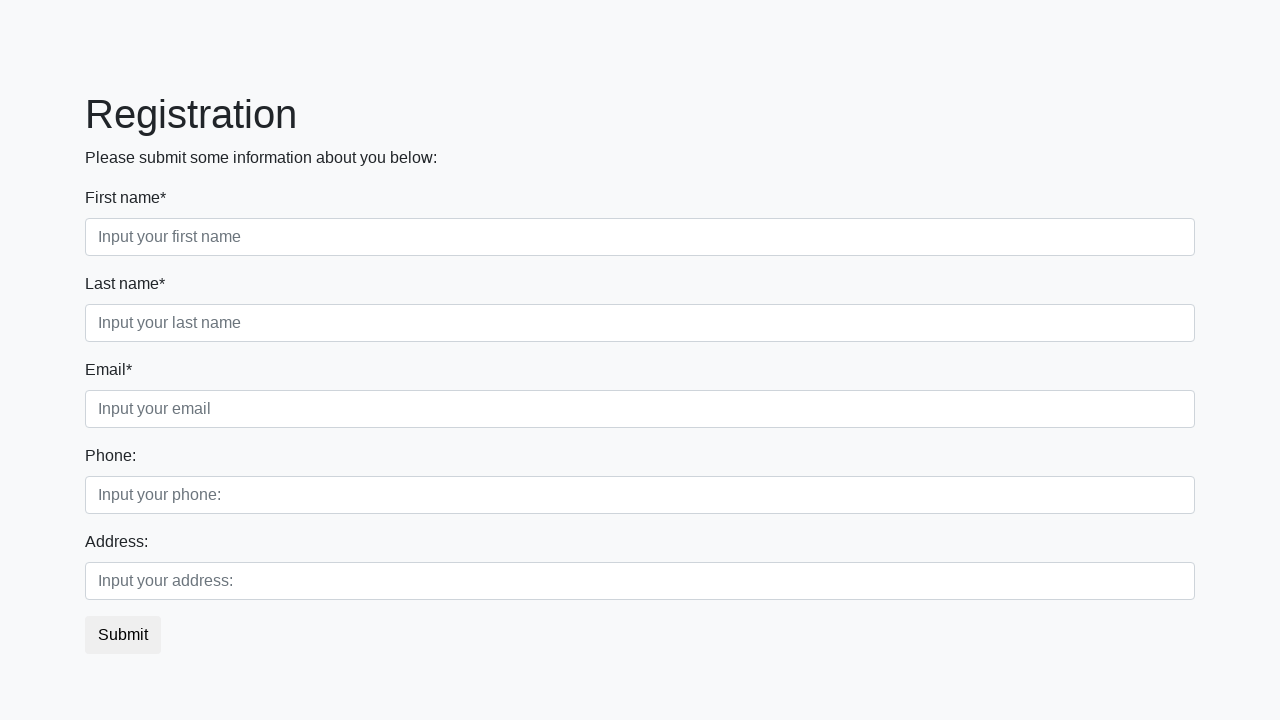

Filled field 1 with 'Ivan' on [required] >> nth=0
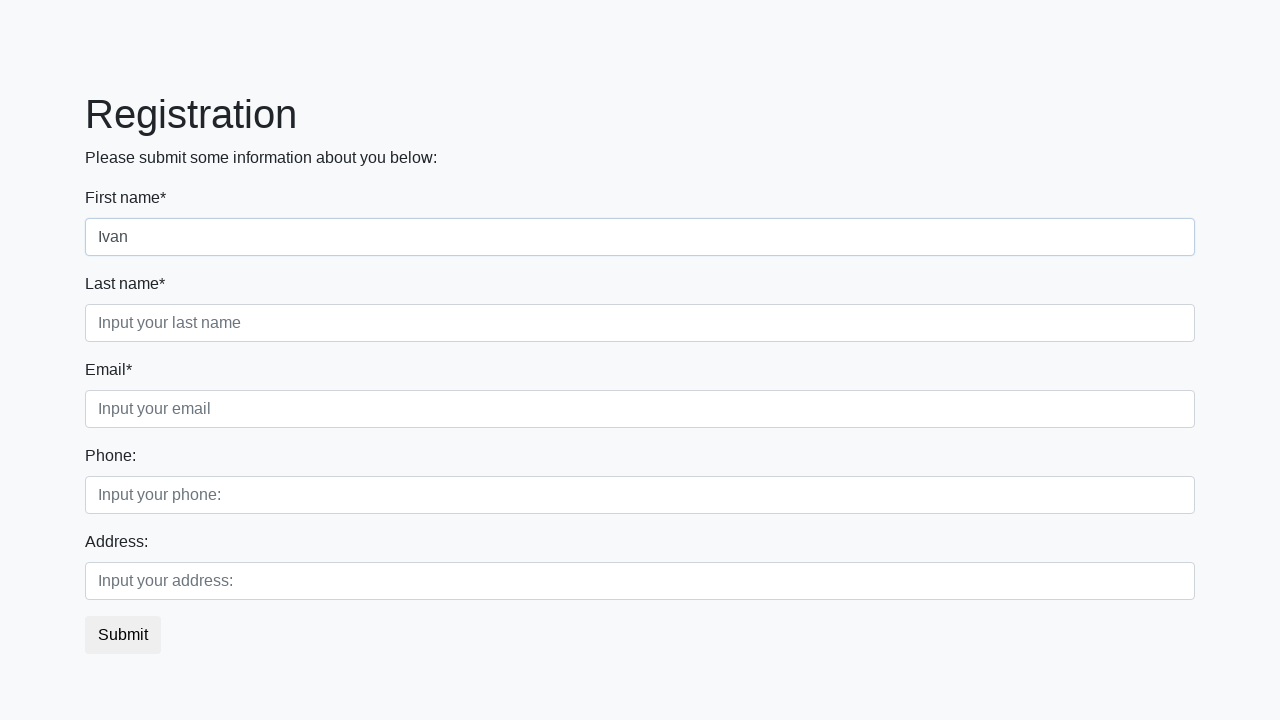

Filled field 2 with 'Ivanov' on [required] >> nth=1
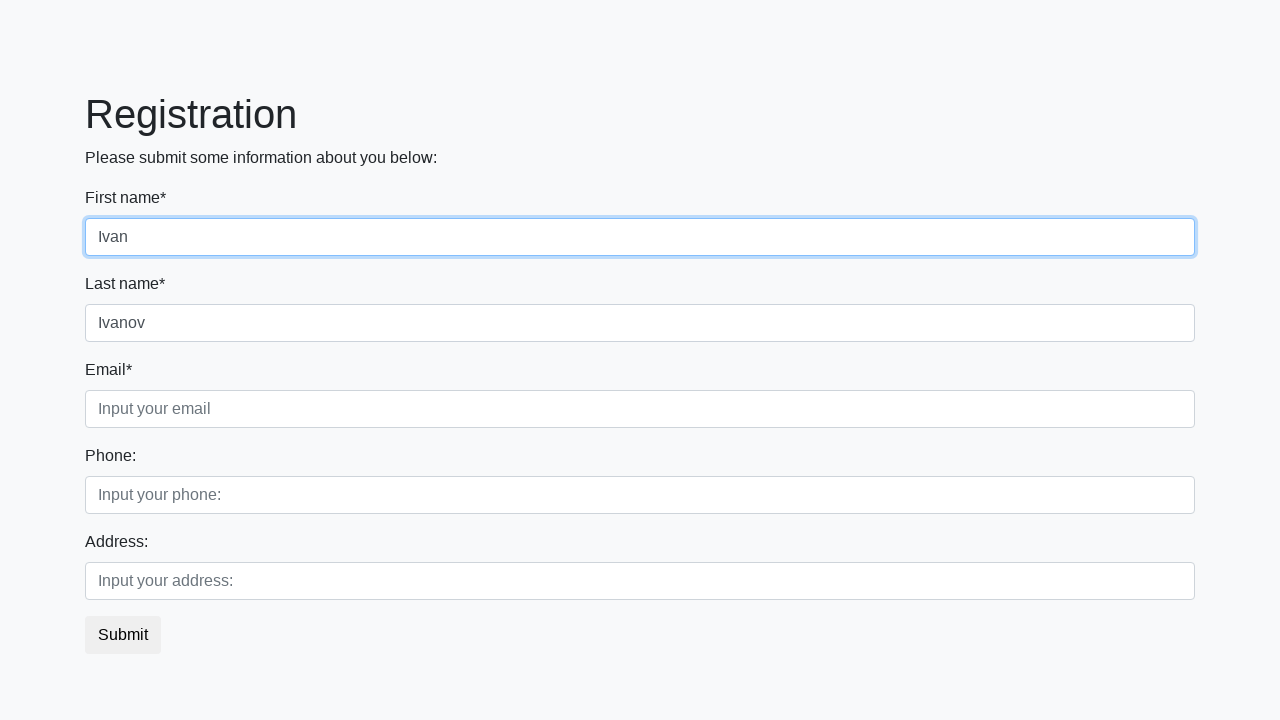

Filled field 3 with 'Ivan.Ivanov@mail.ru' on [required] >> nth=2
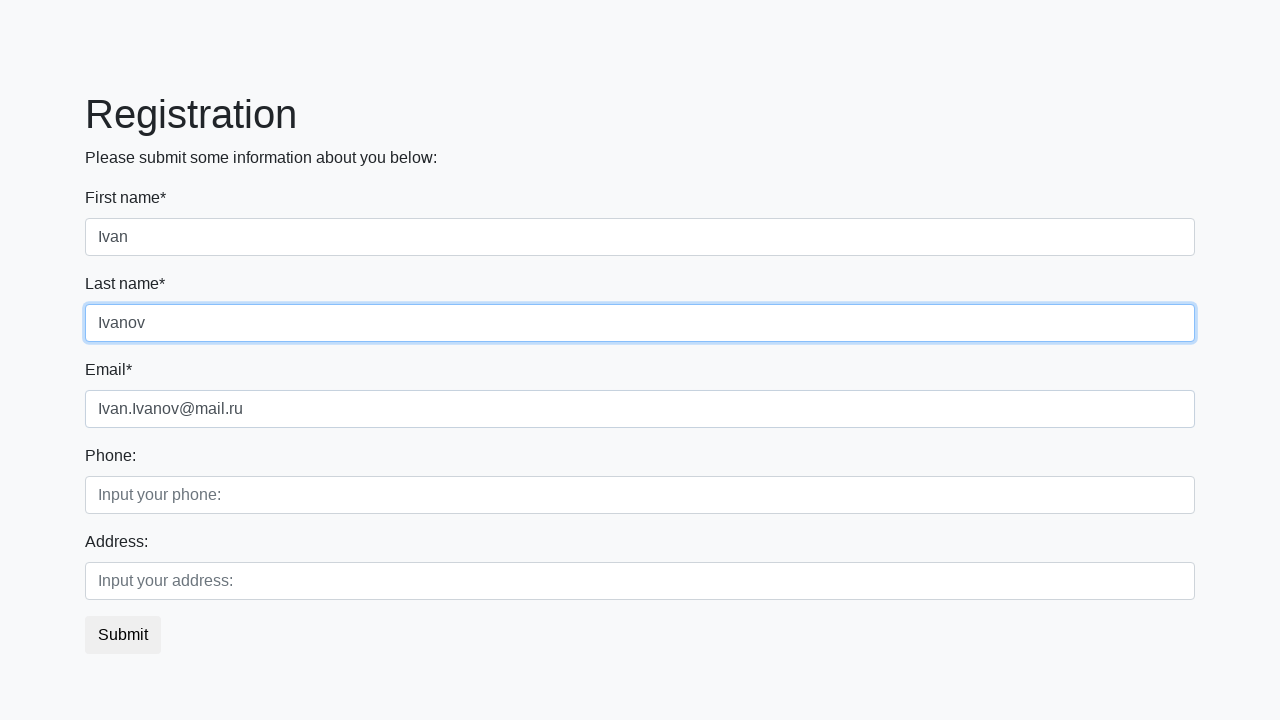

Clicked submit button to submit registration form at (123, 635) on .btn.btn-default
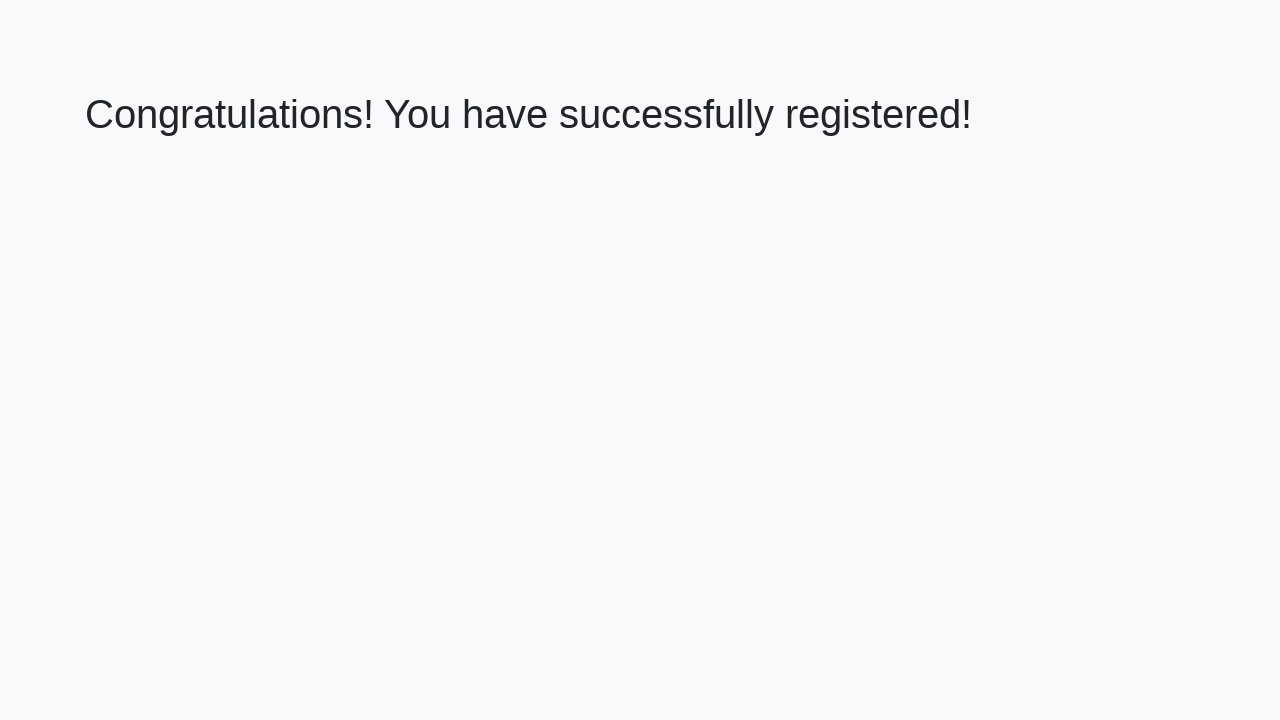

Waited for form submission to complete
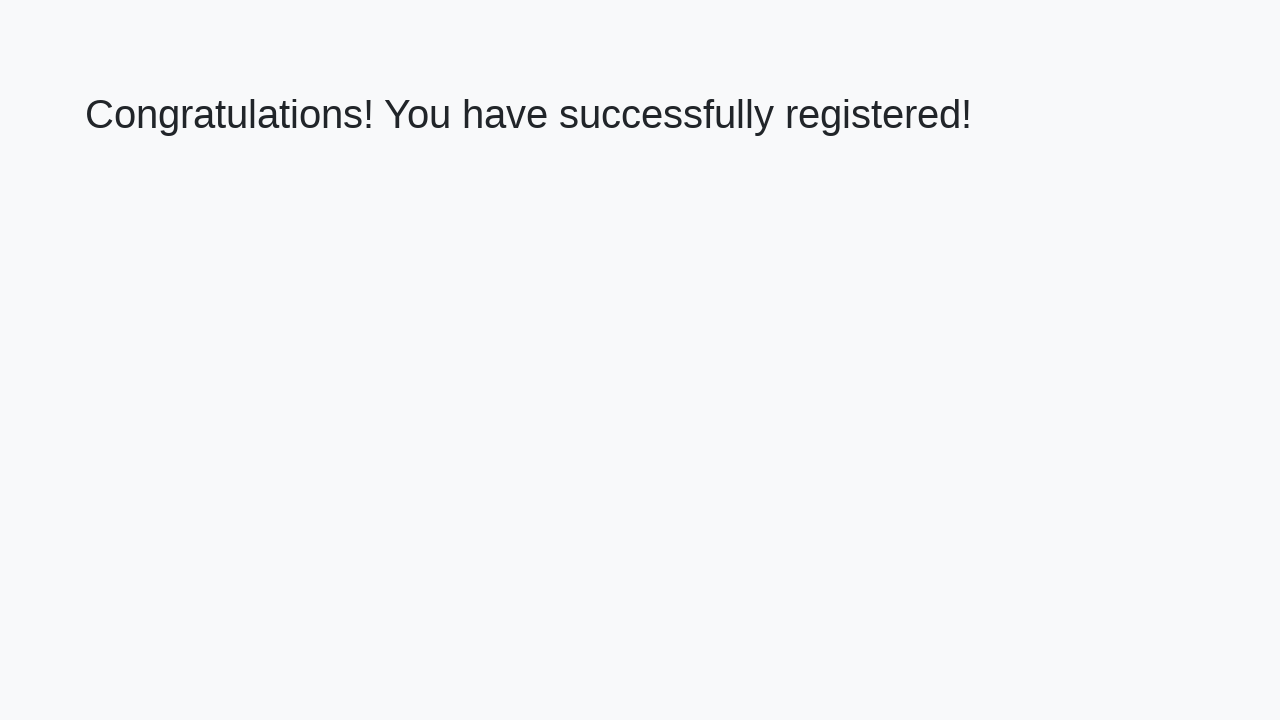

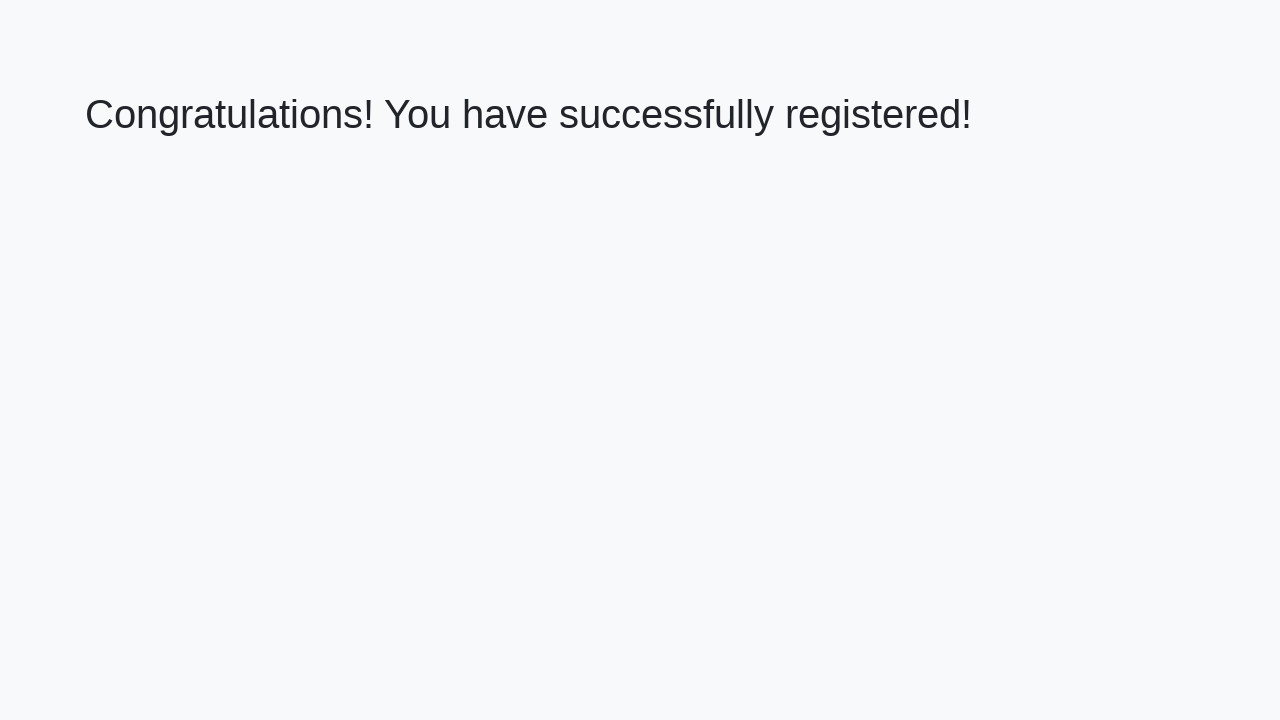